Tests mouse hover functionality by hovering over an element and clicking the 'Top' link from the hover menu.

Starting URL: https://rahulshettyacademy.com/AutomationPractice/

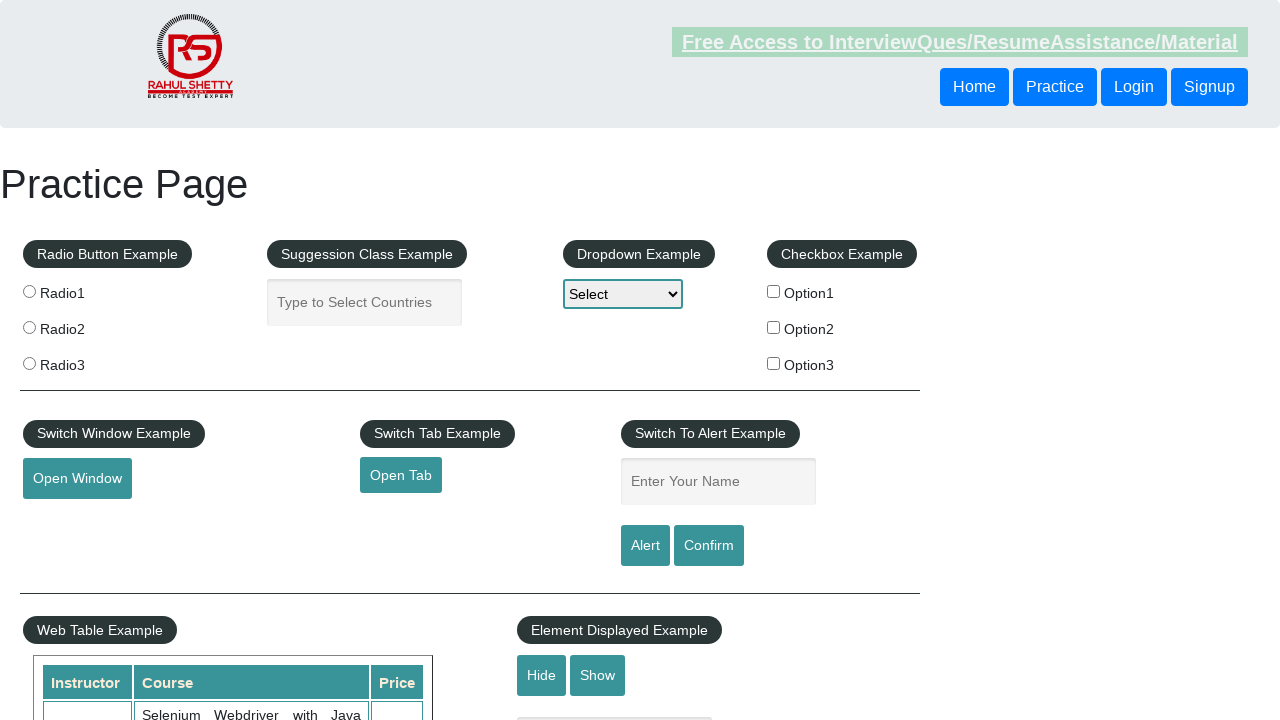

Navigated to https://rahulshettyacademy.com/AutomationPractice/
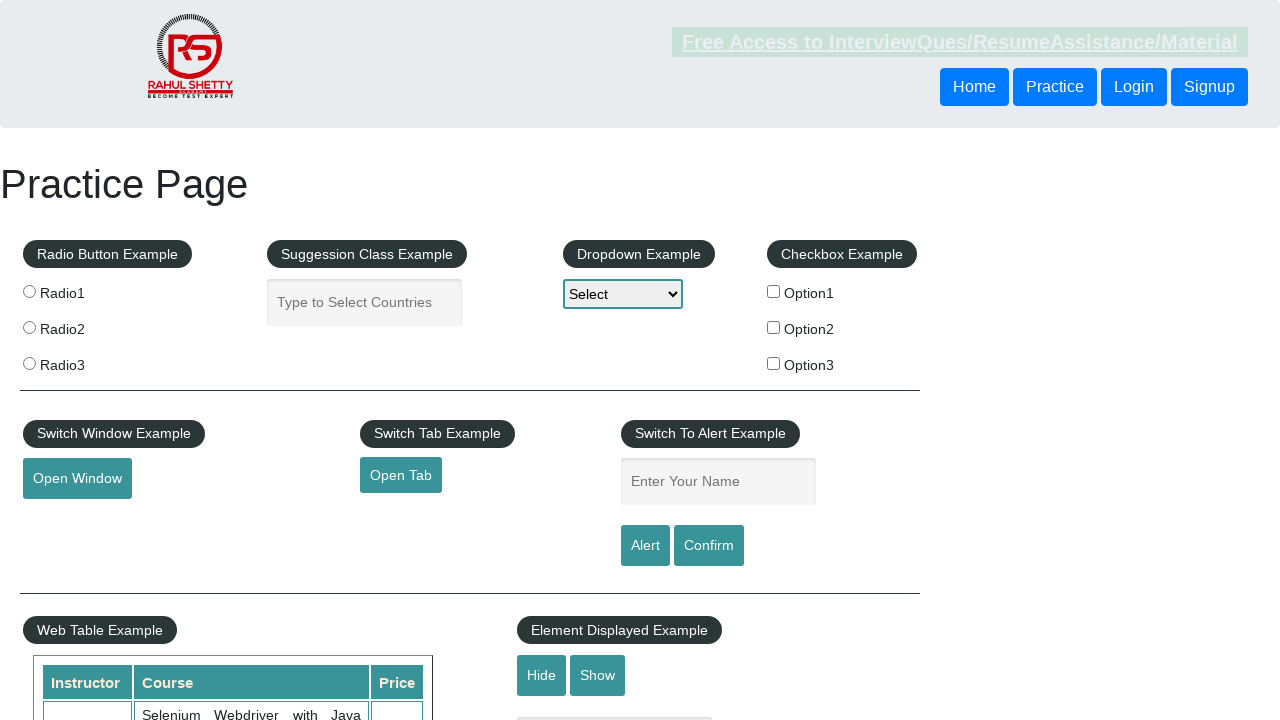

Hovered over the mouse hover element at (83, 361) on #mousehover
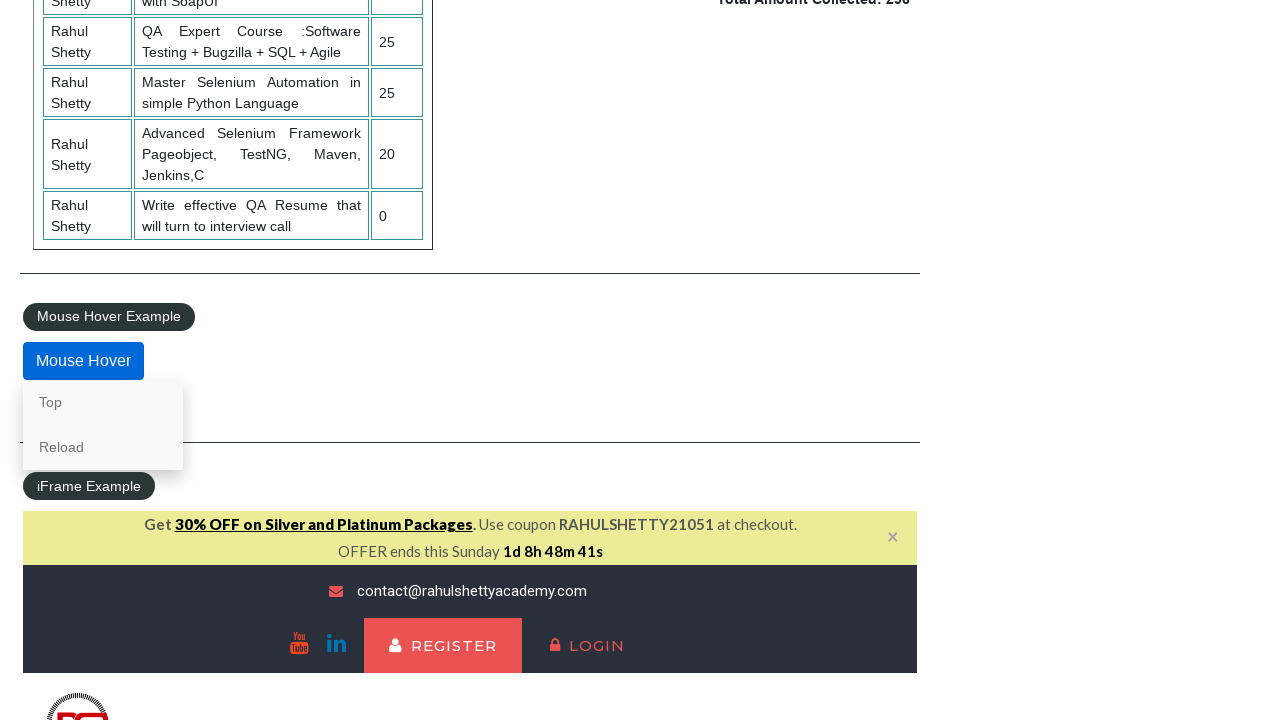

Clicked on 'Top' link from hover menu at (103, 402) on .mouse-hover-content a:has-text("Top")
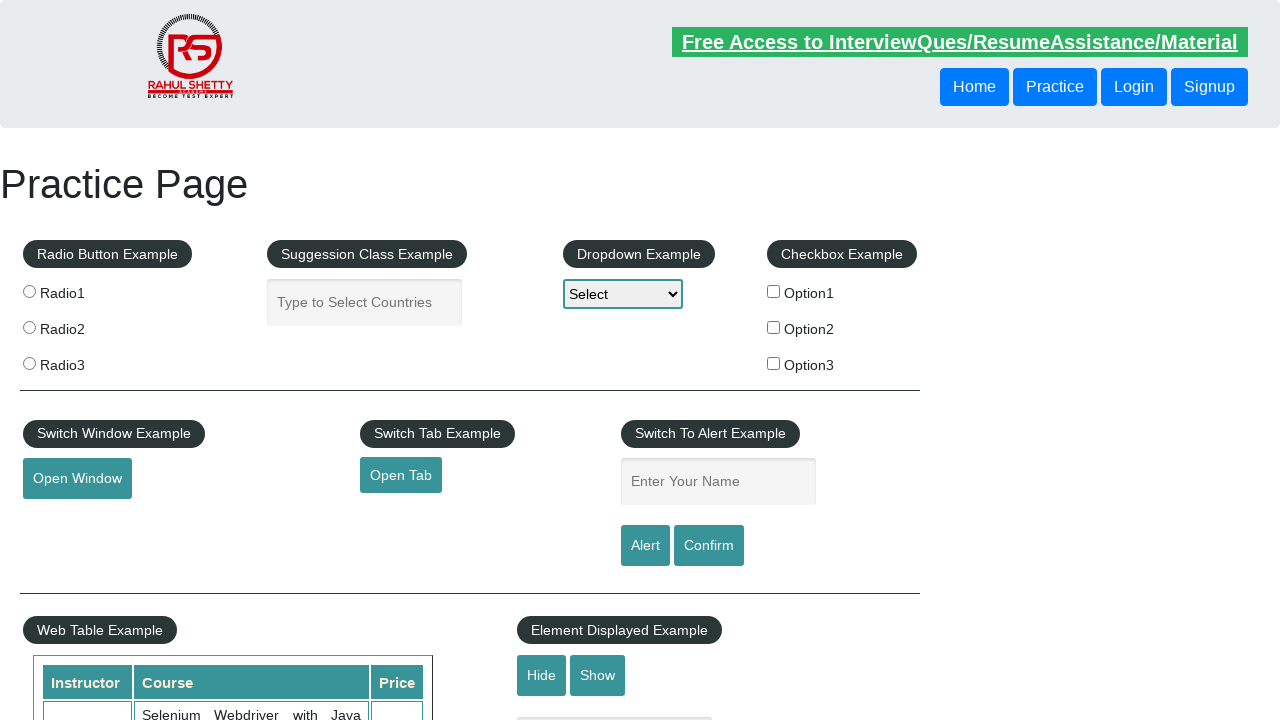

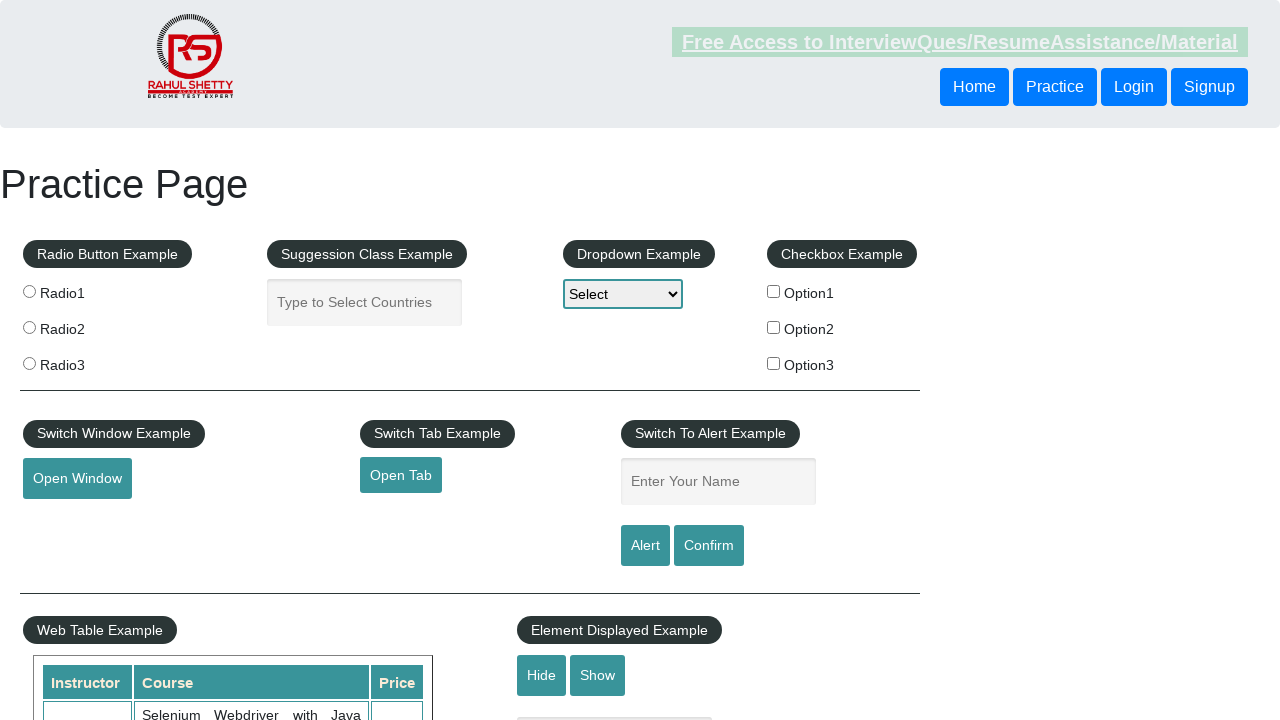